Tests that the third image loads correctly on the page by waiting for a "Done!" text indicator and verifying the image's alt attribute

Starting URL: https://bonigarcia.dev/selenium-webdriver-java/loading-images.html

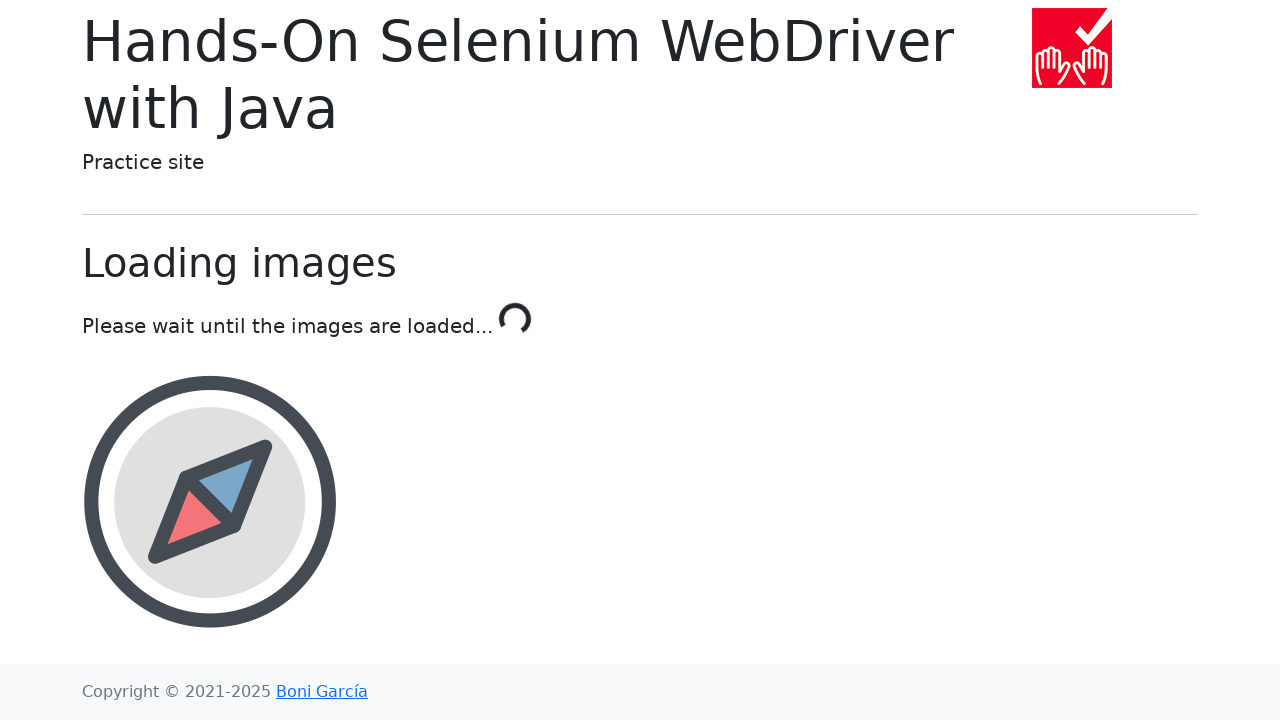

Waited for 'Done!' text indicator to confirm loading completed
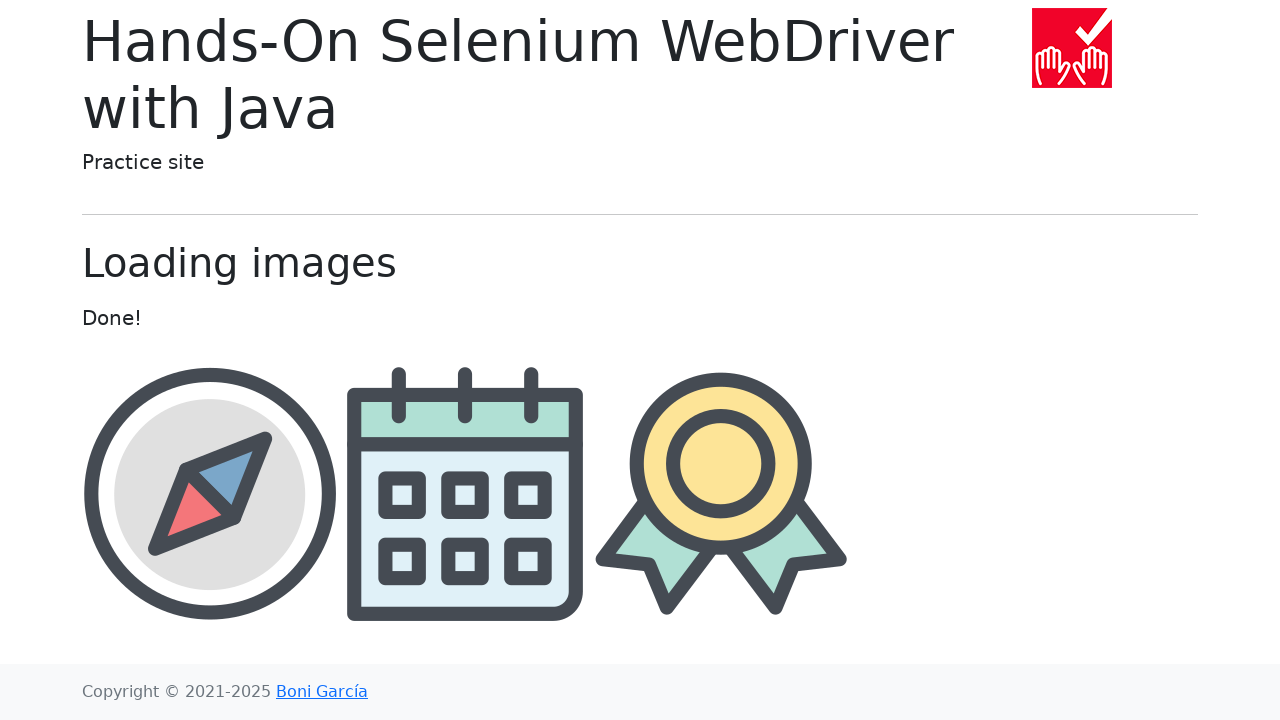

Located the third image element in the image container
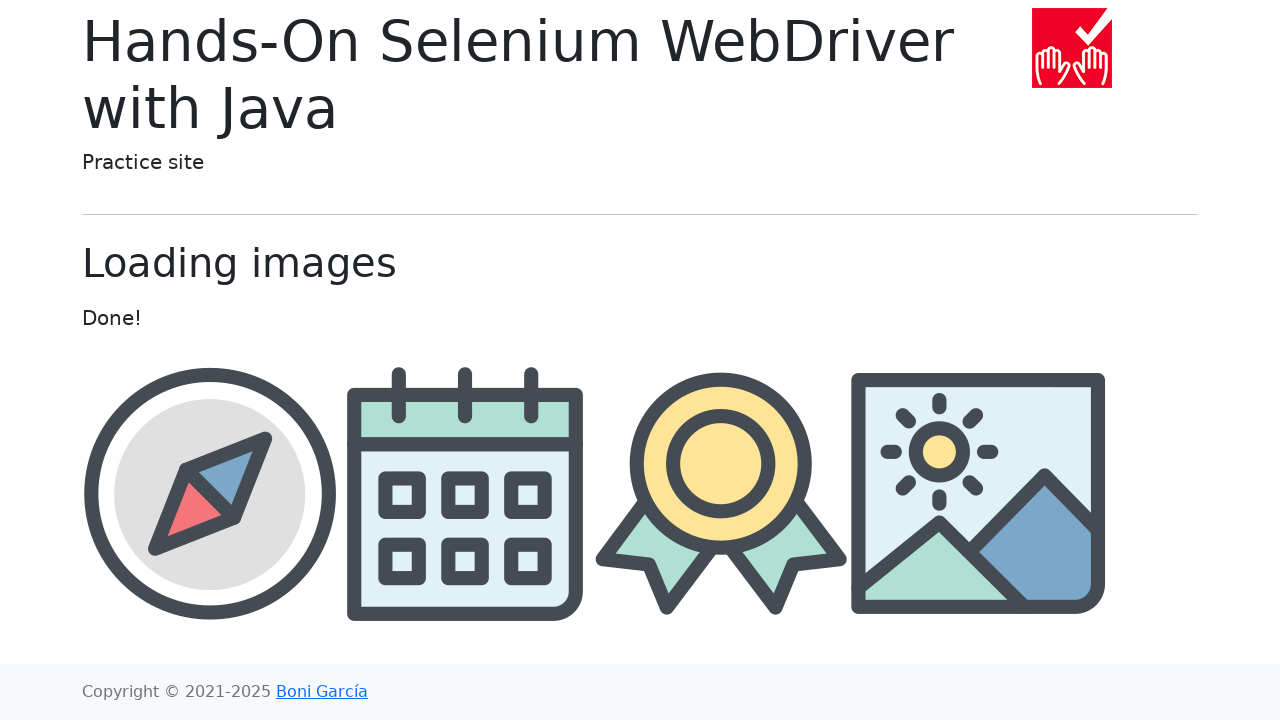

Verified third image has correct alt attribute 'award'
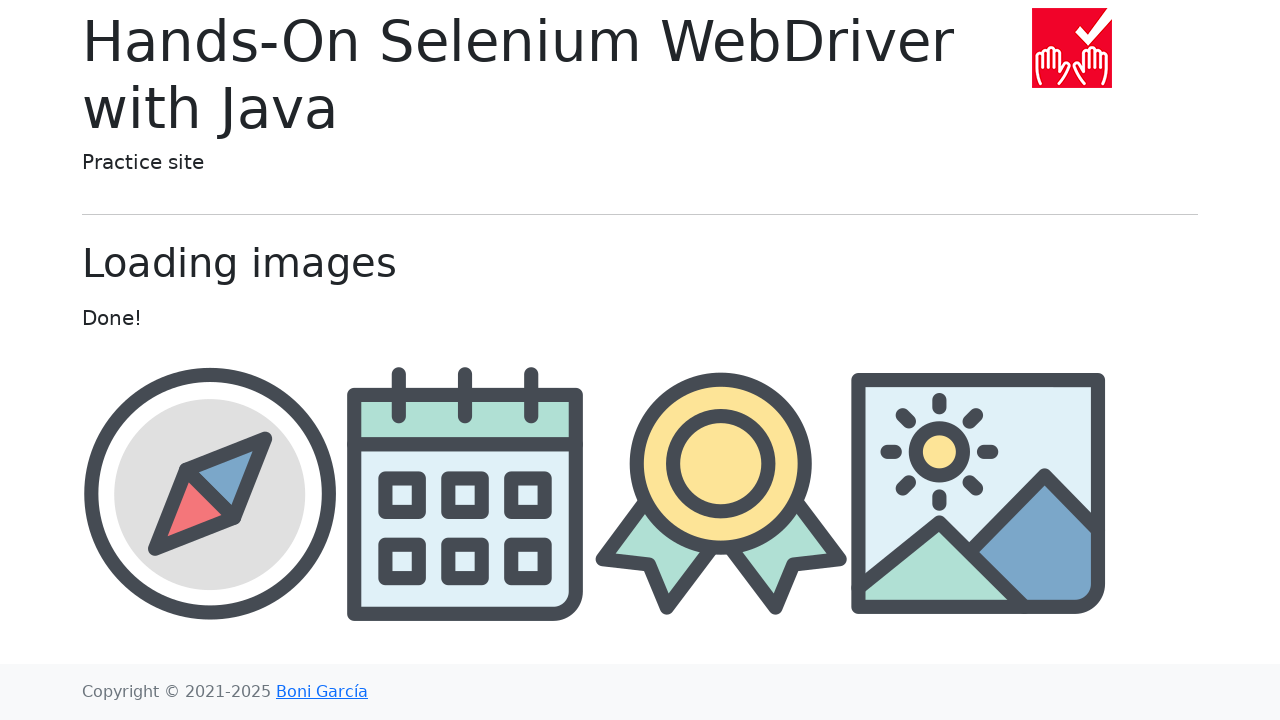

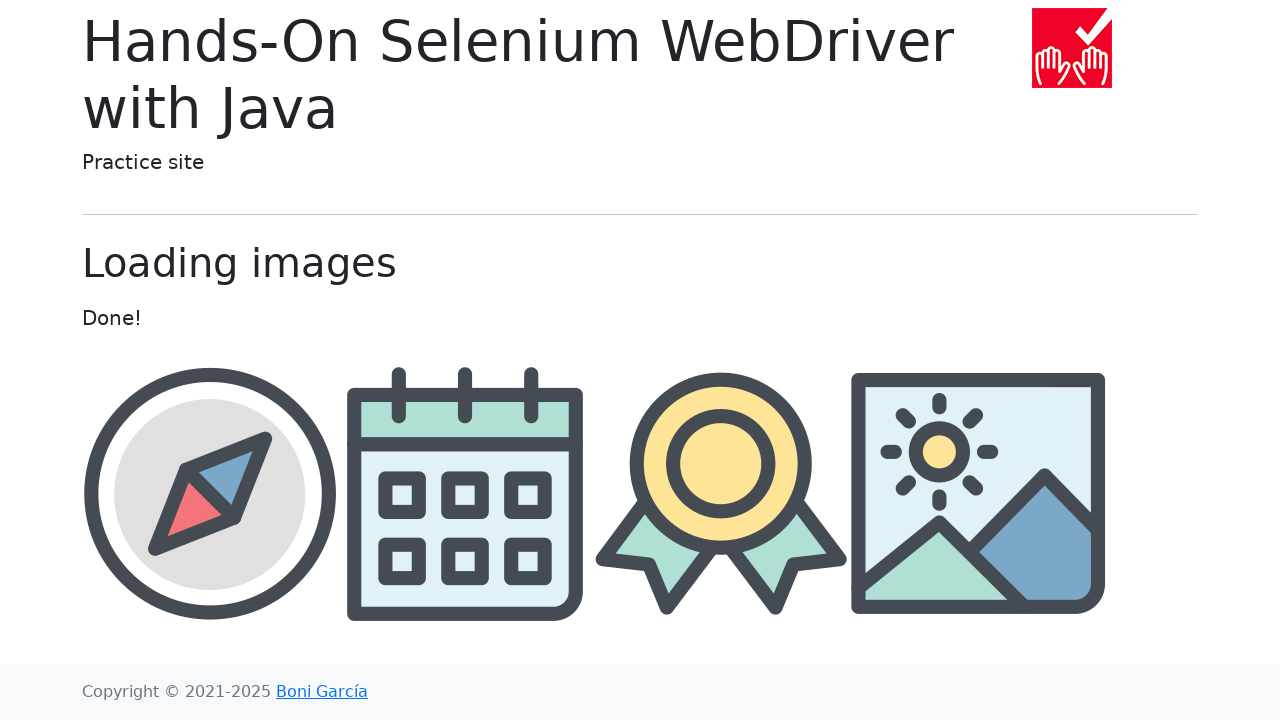